Tests dynamic controls by removing a checkbox, waiting for removal, then adding it back

Starting URL: https://the-internet.herokuapp.com/dynamic_controls

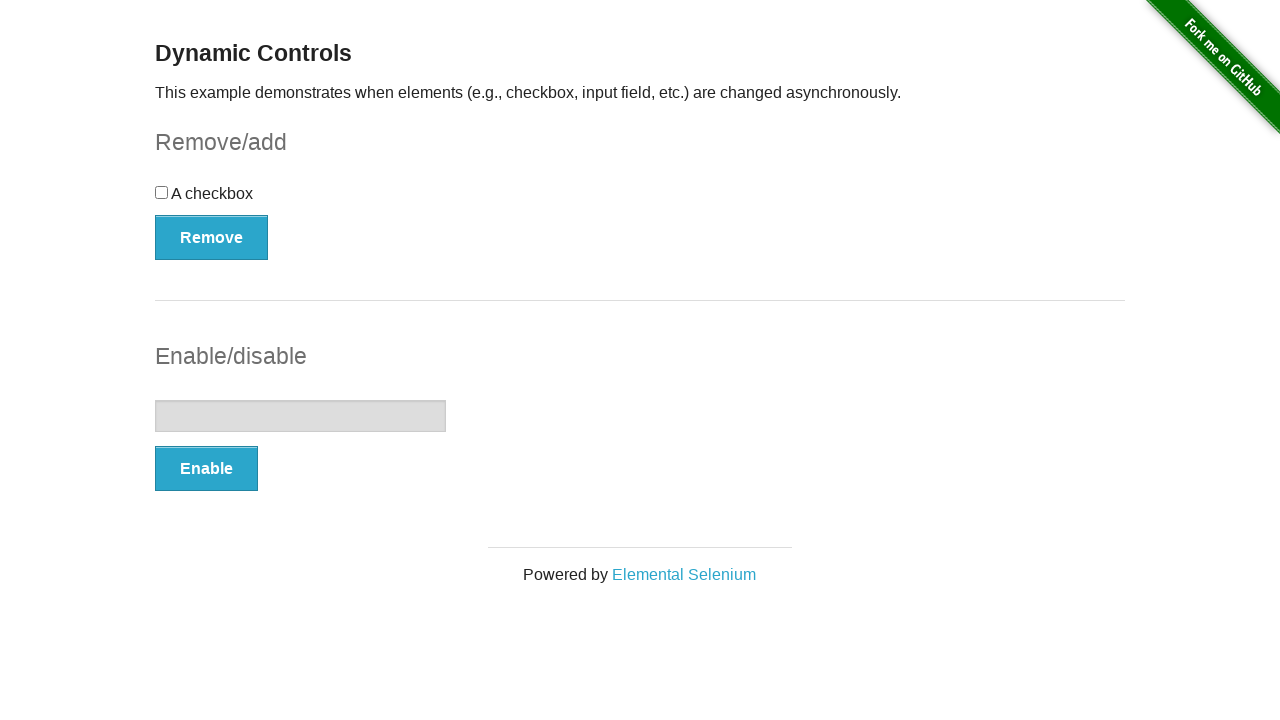

Clicked Remove button to remove checkbox at (212, 237) on #checkbox-example button
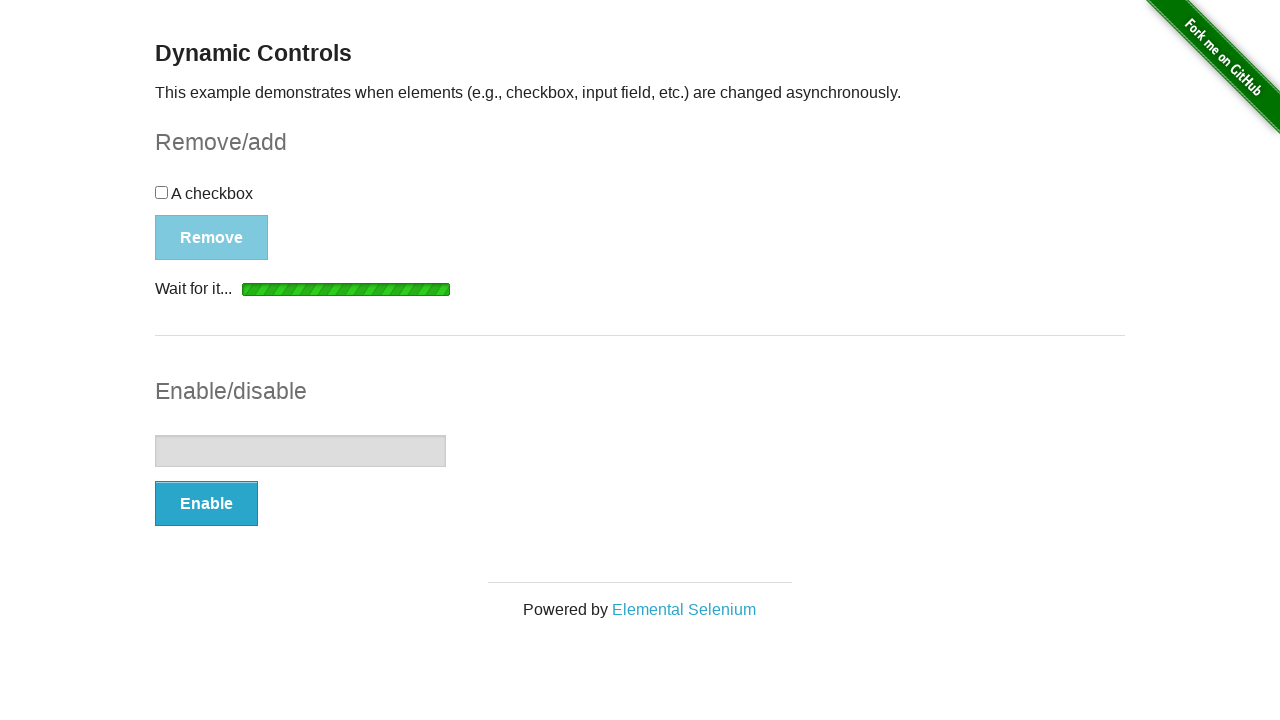

Waited for removal message to appear
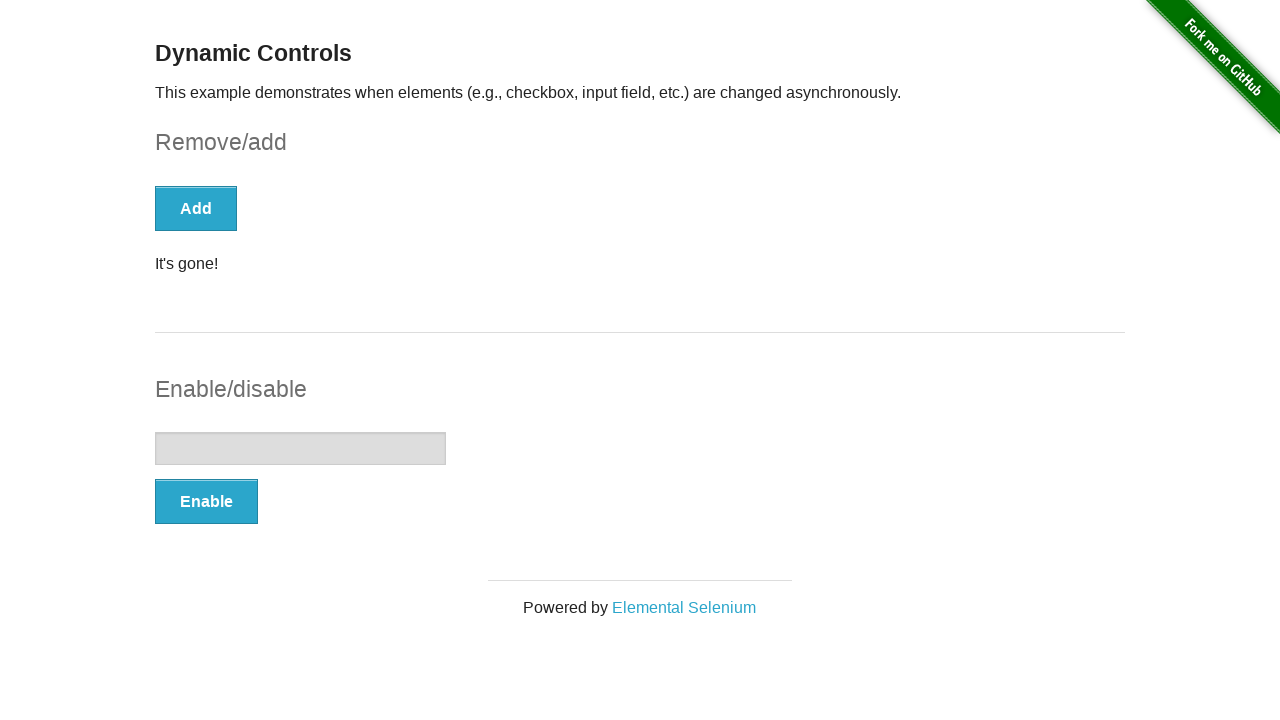

Located removal message element
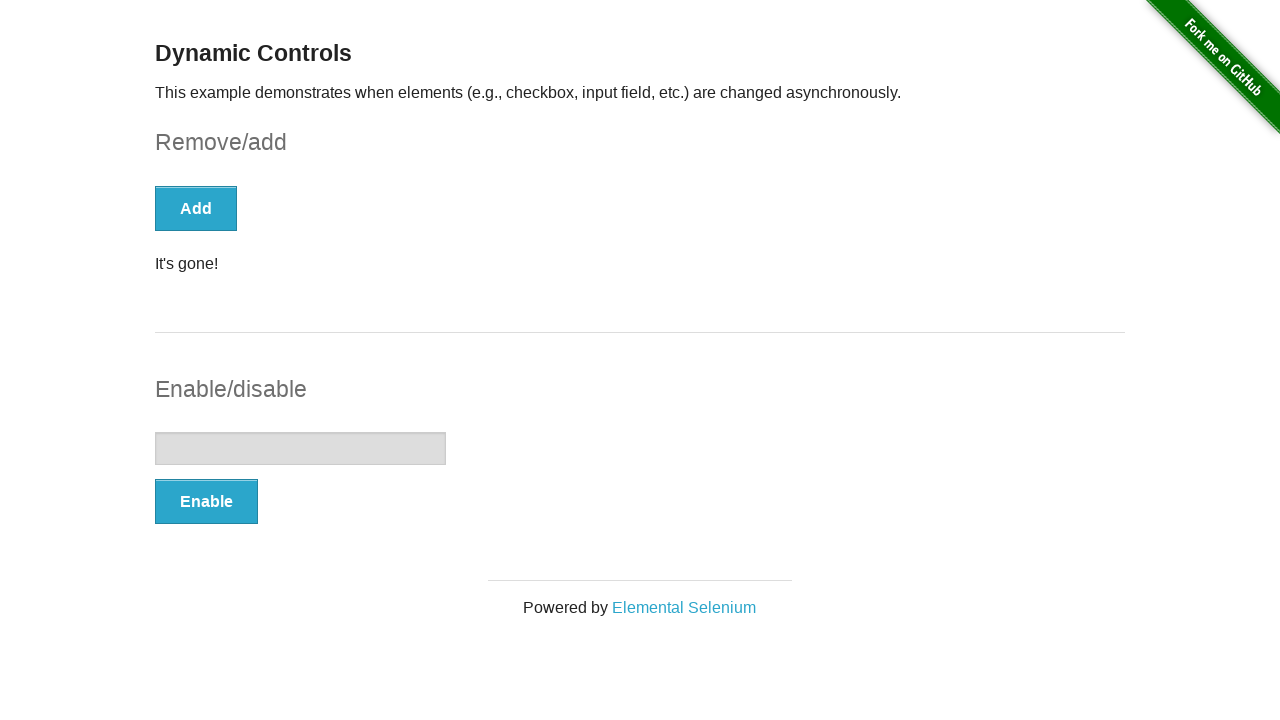

Verified message text is 'It's gone!'
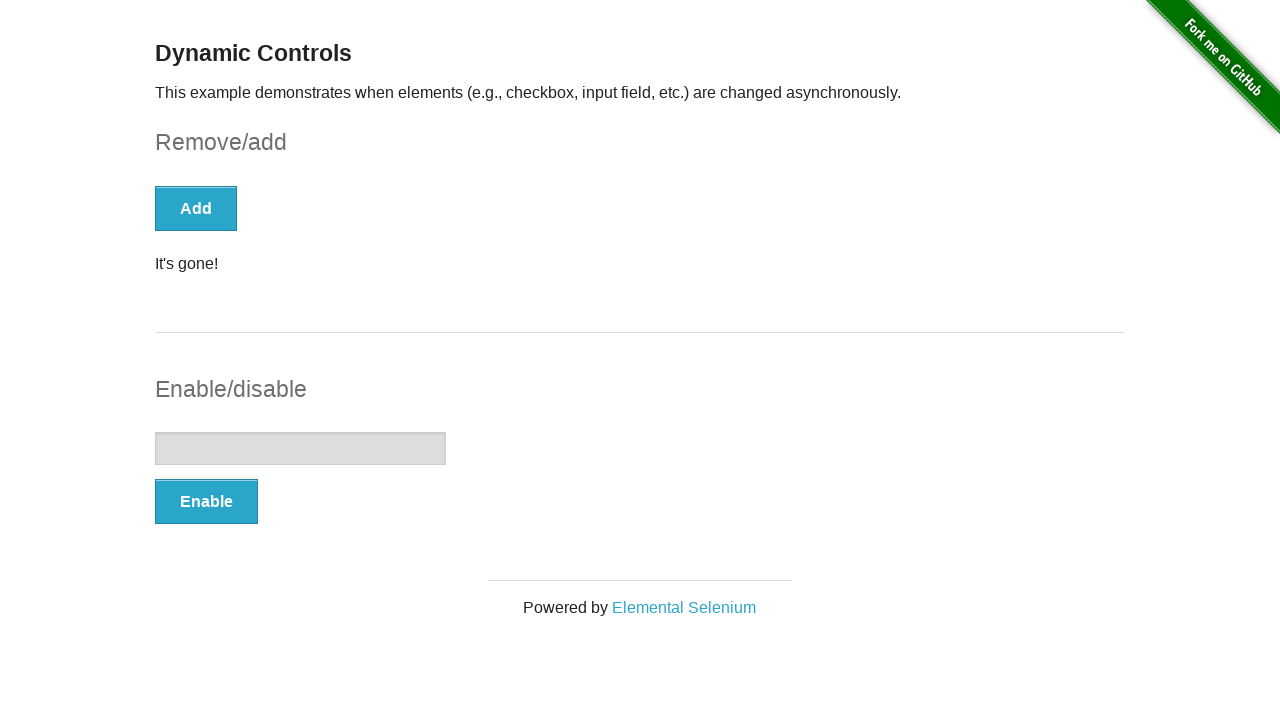

Clicked Add button to bring checkbox back at (196, 208) on #checkbox-example button
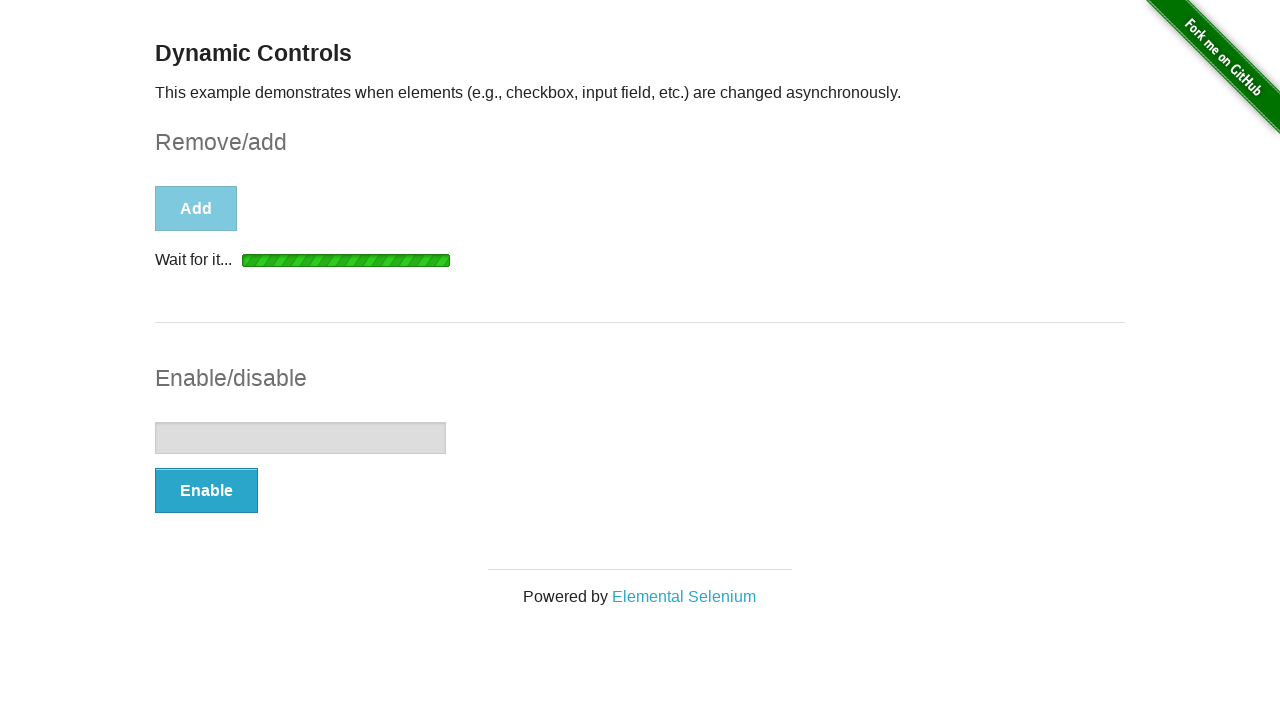

Waited for checkbox to reappear
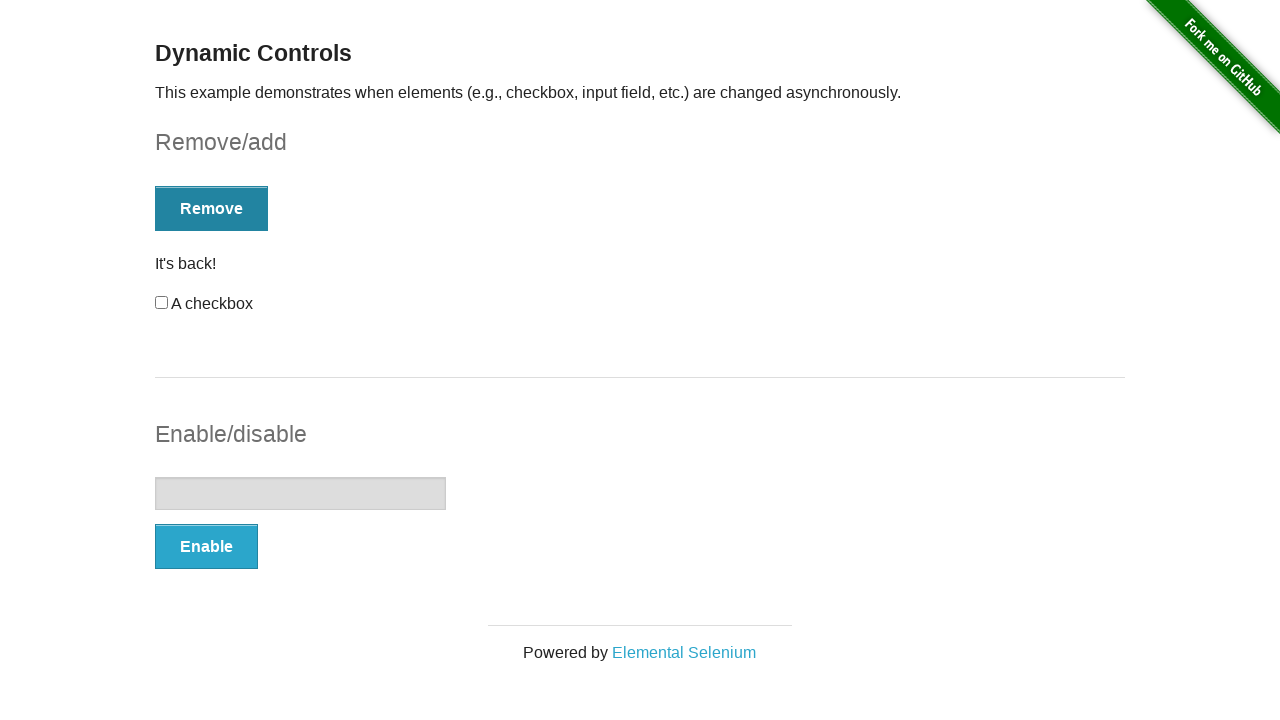

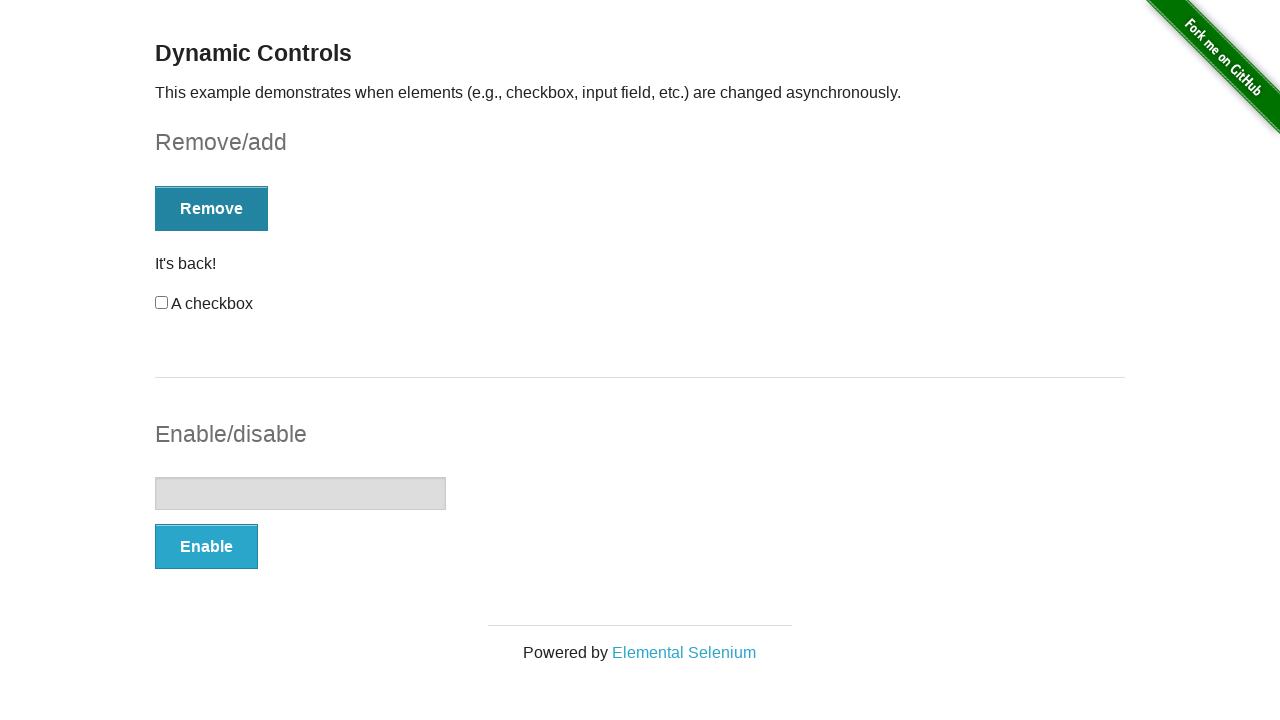